Tests explicit wait functionality by clicking a reveal button and waiting for a hidden textbox to become visible on Selenium's dynamic content demo page.

Starting URL: https://www.selenium.dev/selenium/web/dynamic.html

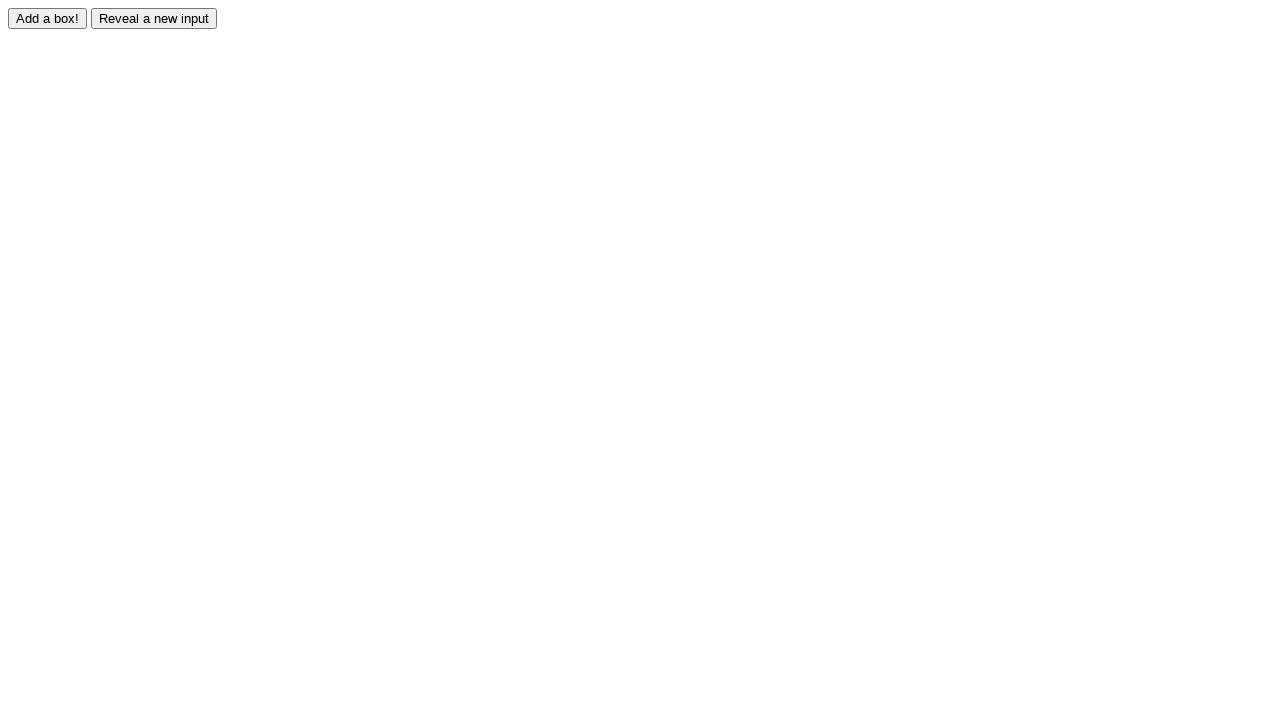

Navigated to Selenium dynamic content demo page
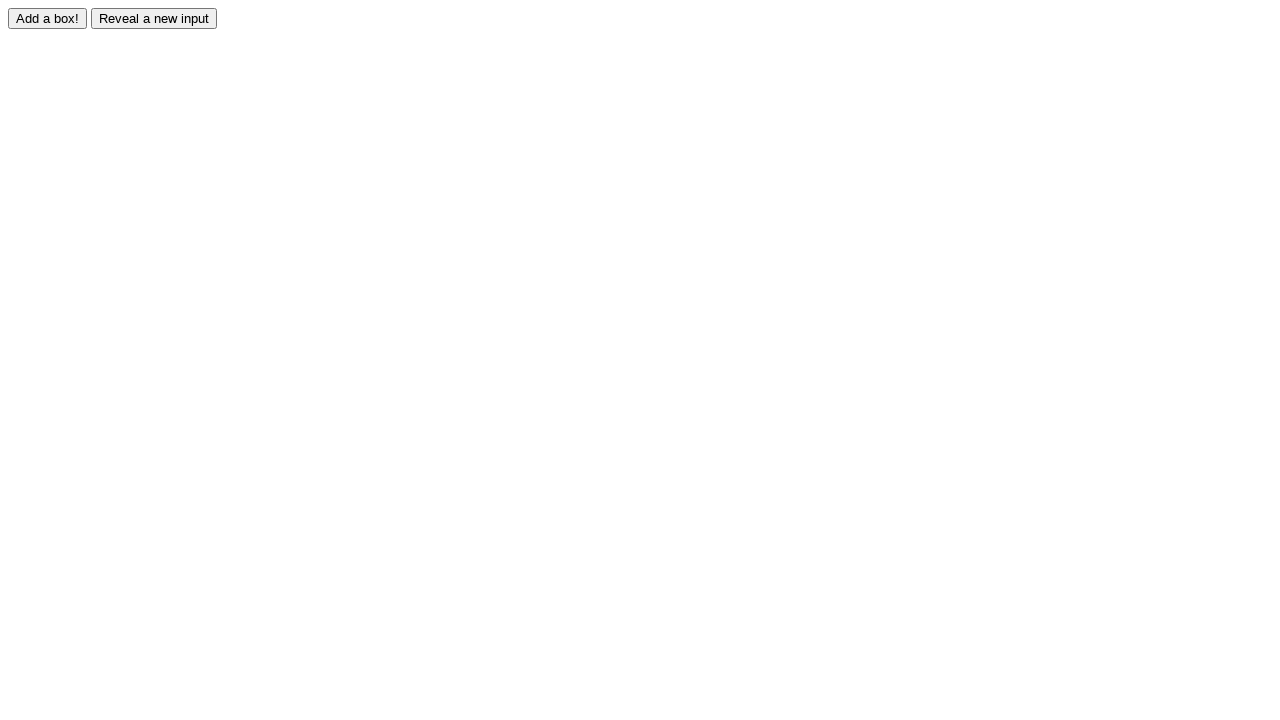

Clicked reveal button to trigger dynamic content at (154, 18) on #reveal
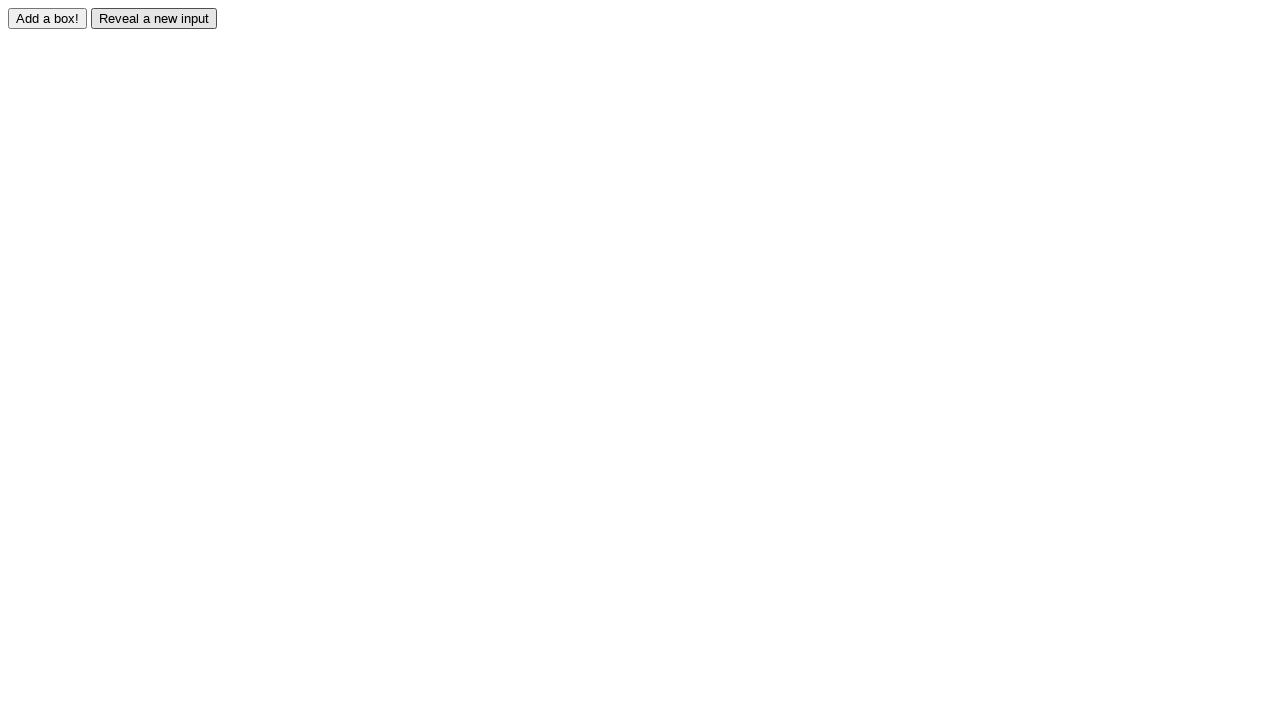

Hidden textbox became visible after explicit wait
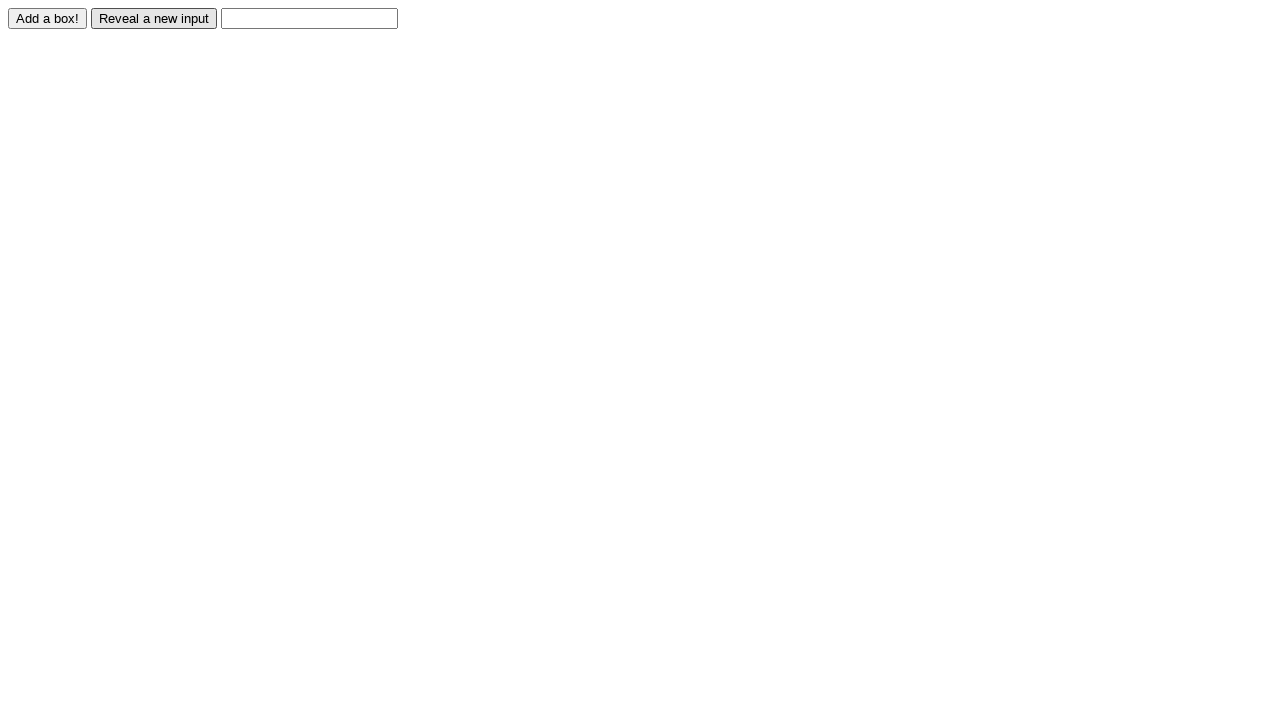

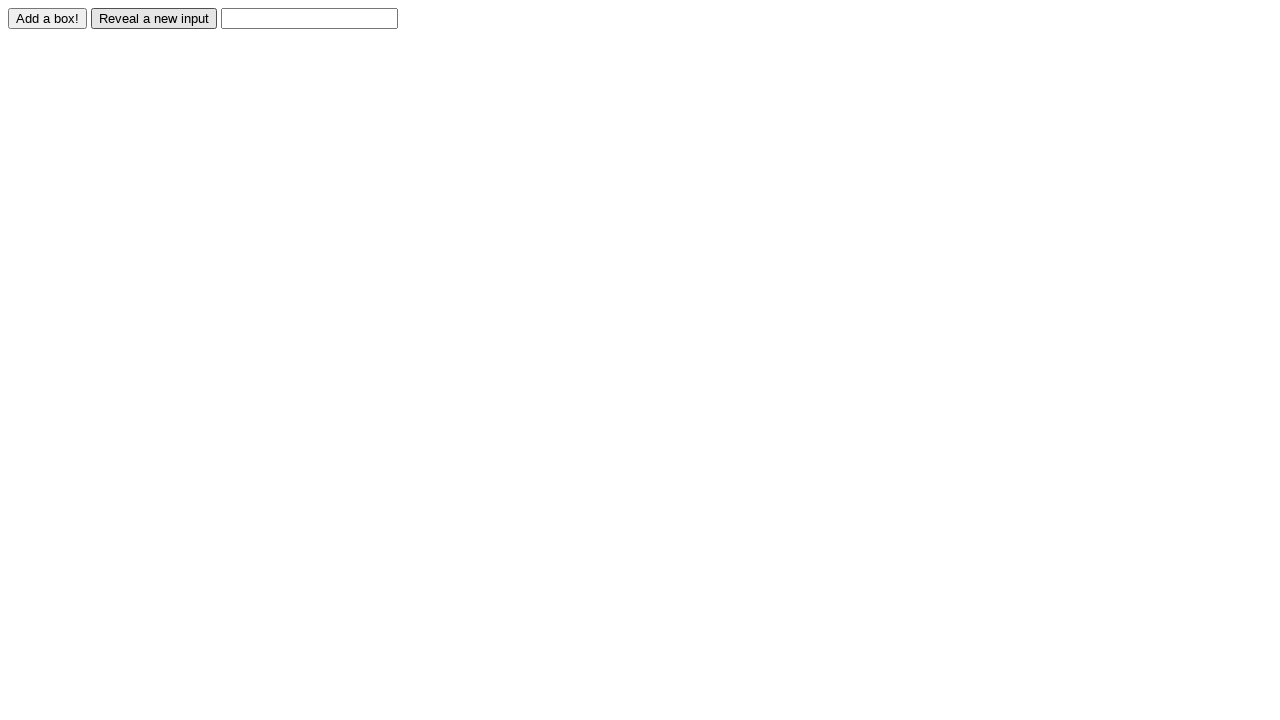